Tests table sorting by clicking the Due column header and verifying the values are sorted in ascending order

Starting URL: http://the-internet.herokuapp.com/tables

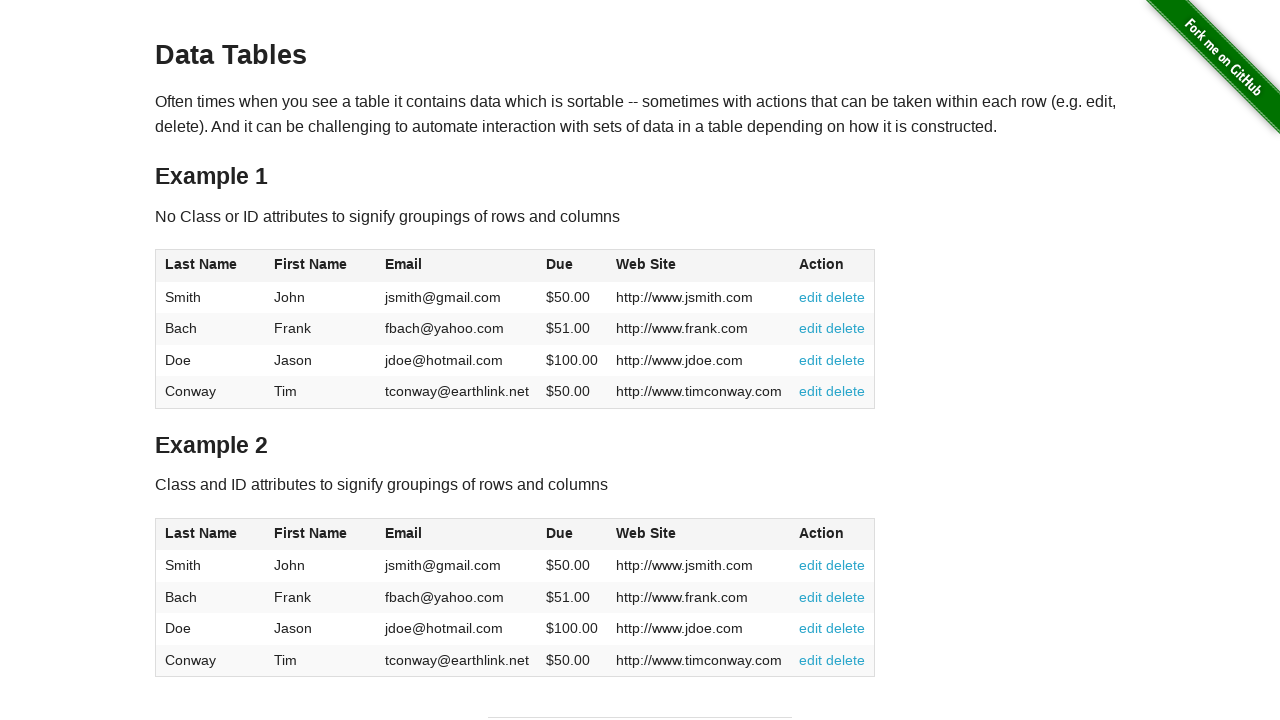

Clicked the Due column header to sort table at (572, 266) on #table1 thead tr th:nth-of-type(4)
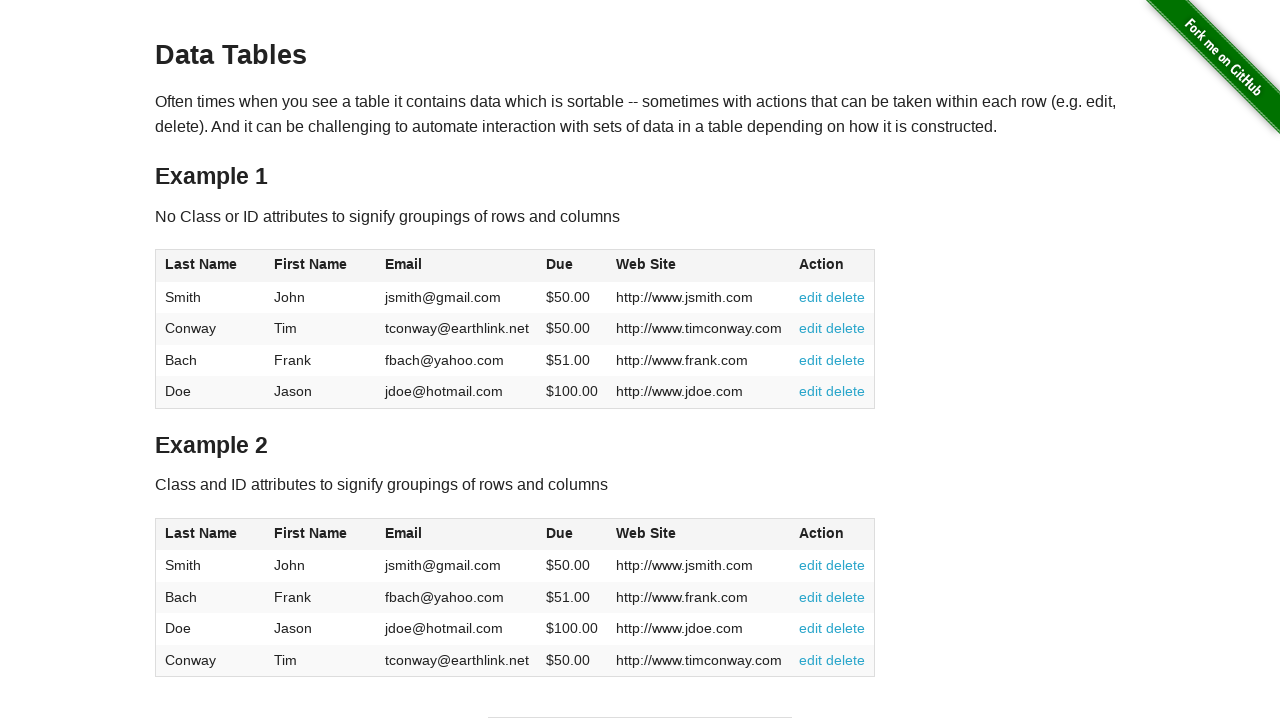

Waited for table body to load with Due column values
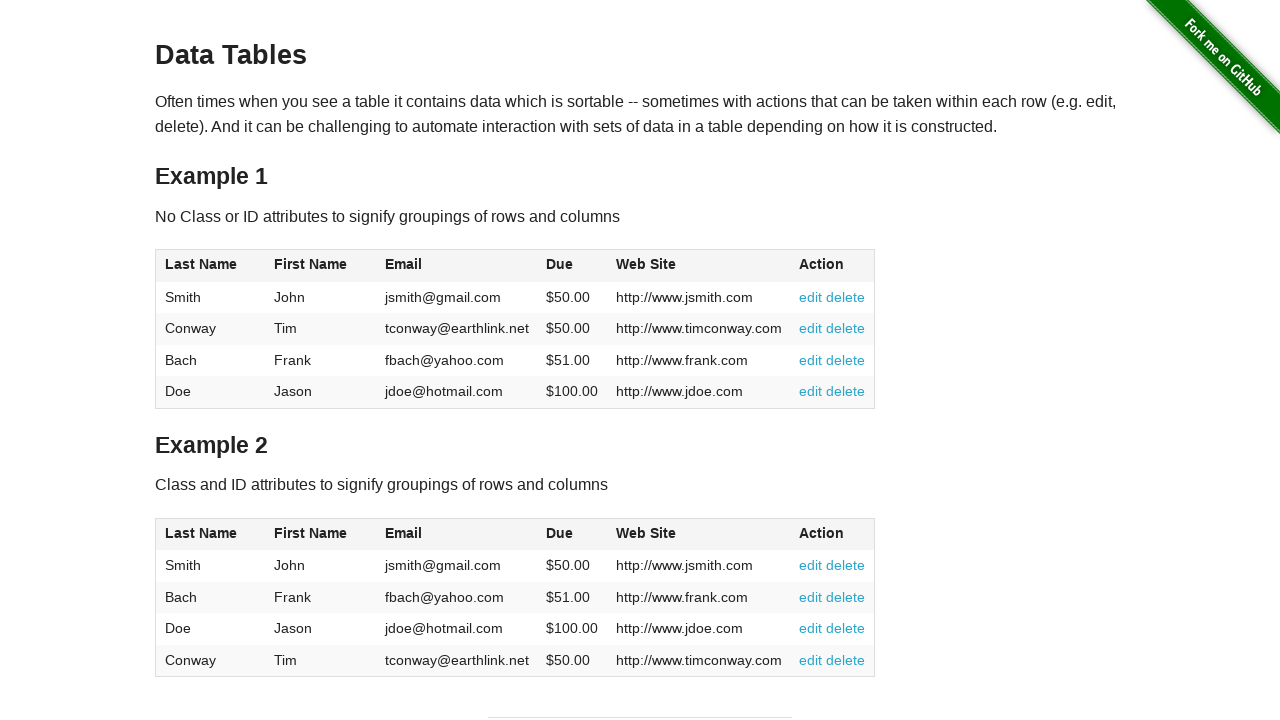

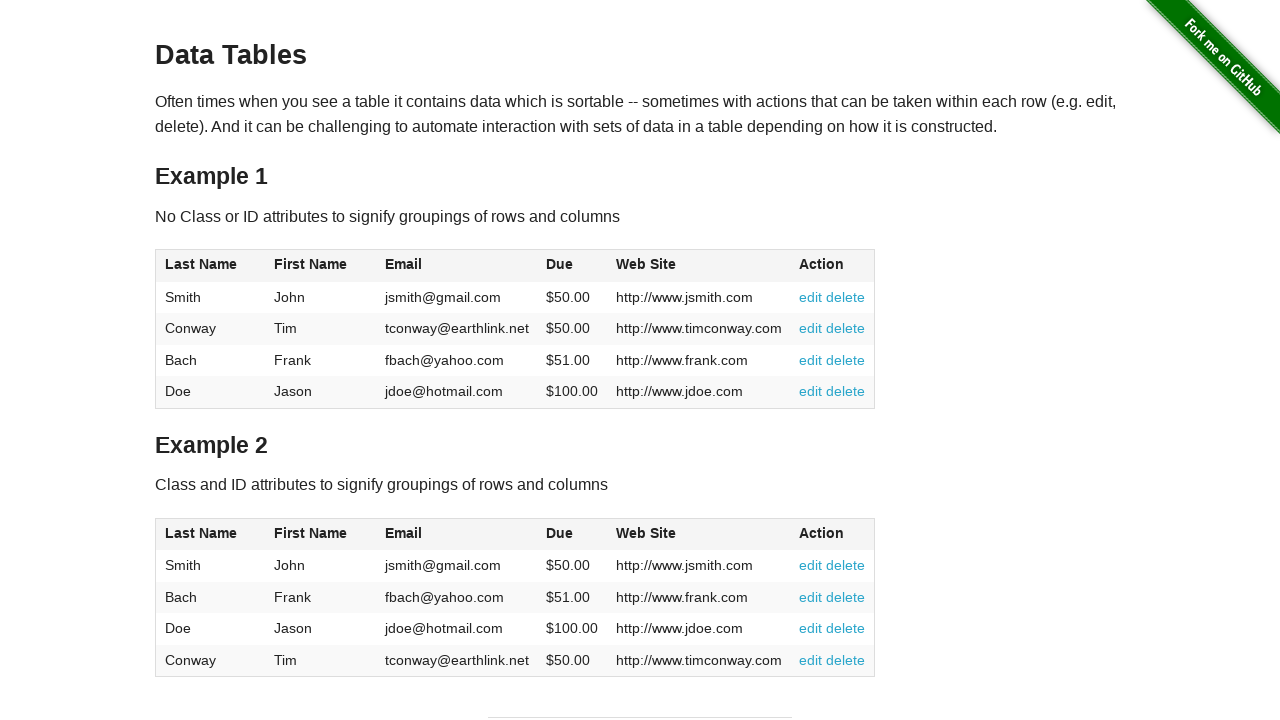